Tests form filling with keyboard actions including copy-paste functionality between address fields

Starting URL: https://demoqa.com/text-box

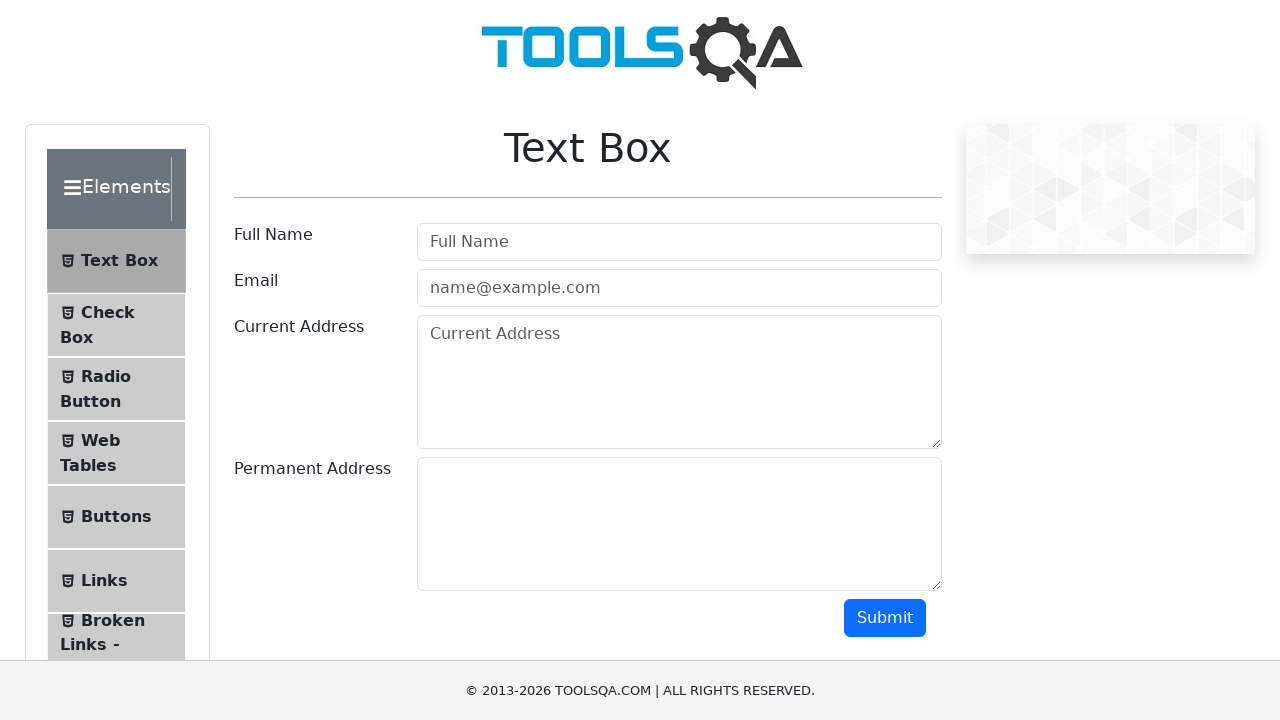

Scrolled down 500px to make form visible
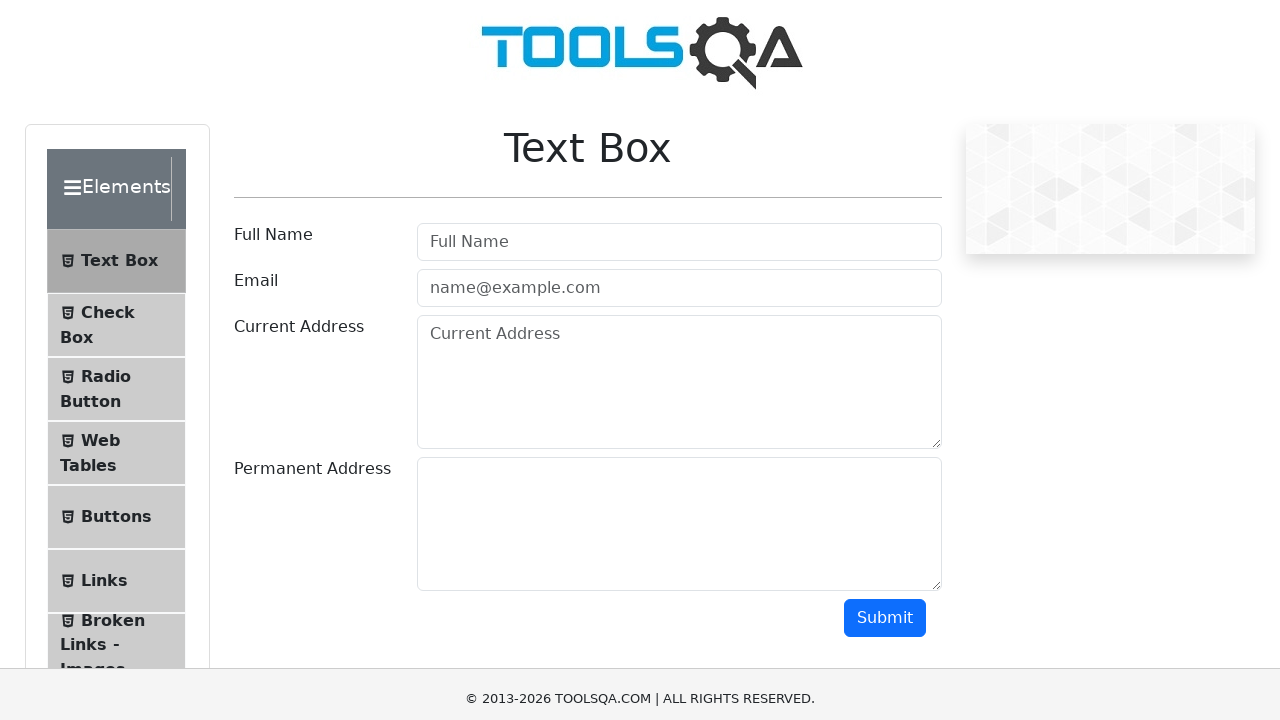

Filled userName field with 'Livetech' on #userName
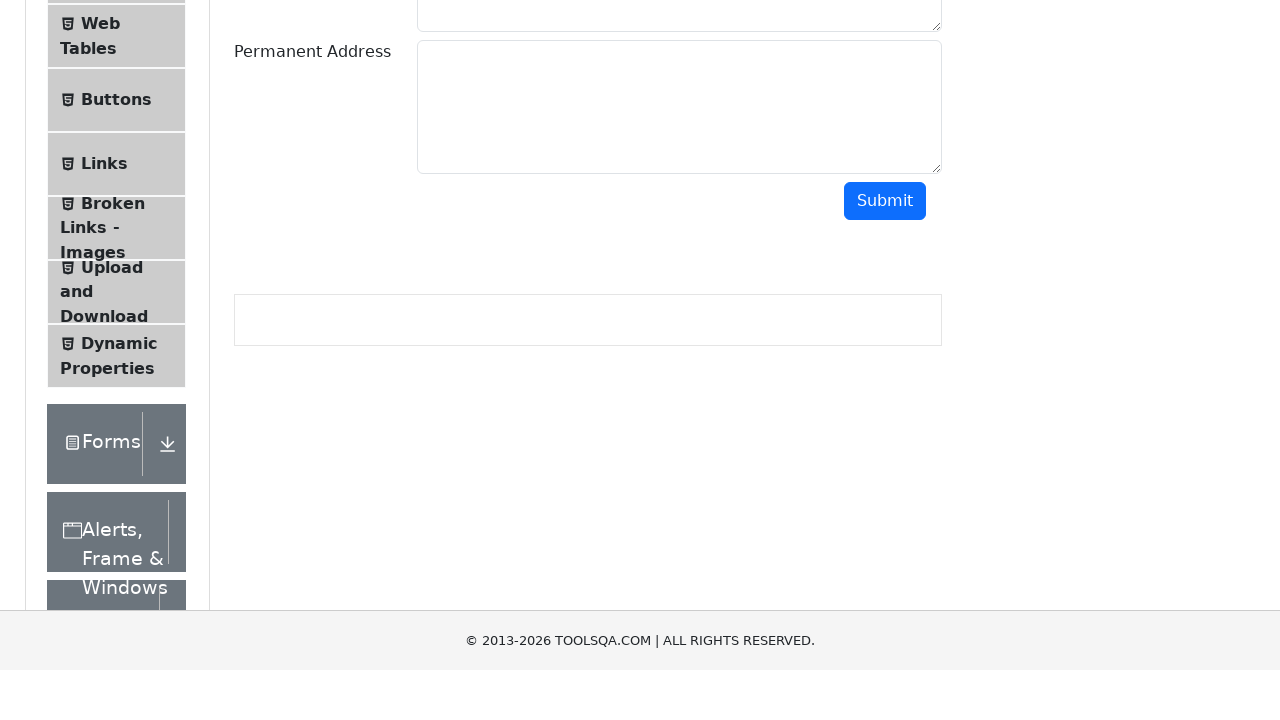

Filled userEmail field with 'livetech@gmail.com' on #userEmail
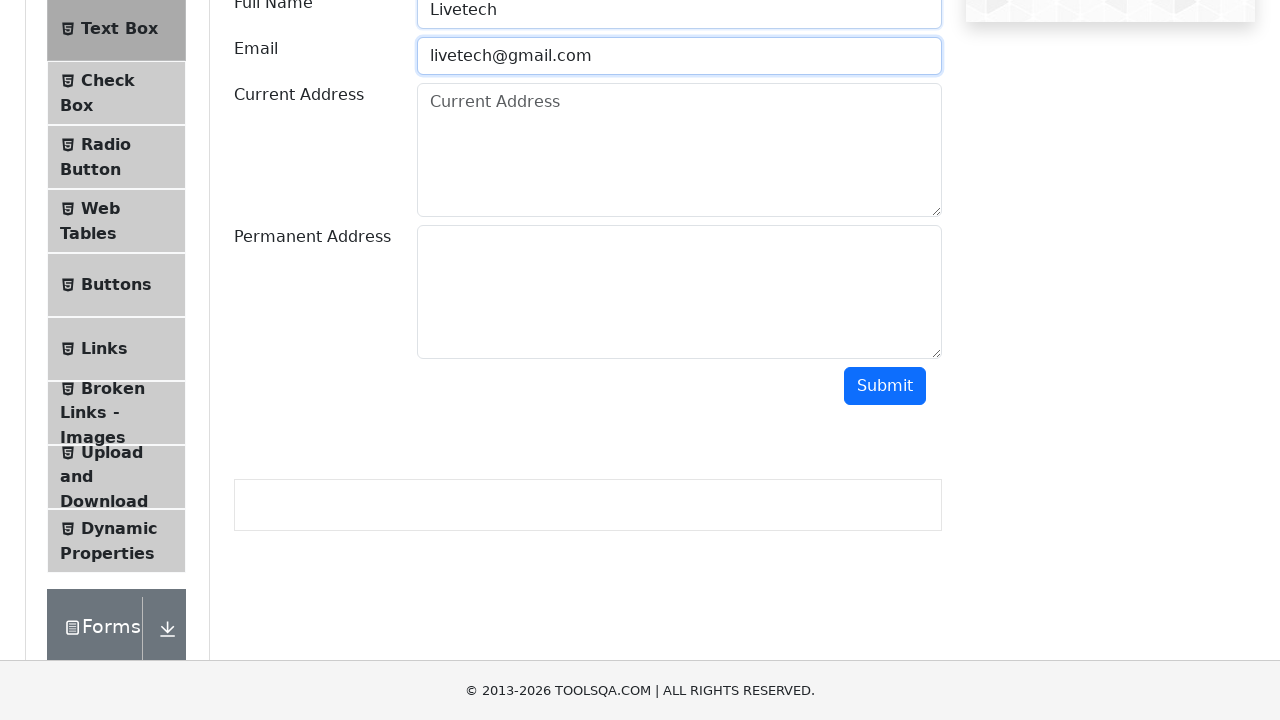

Filled currentAddress field with 'Ameerpet,Hyderabad' on #currentAddress
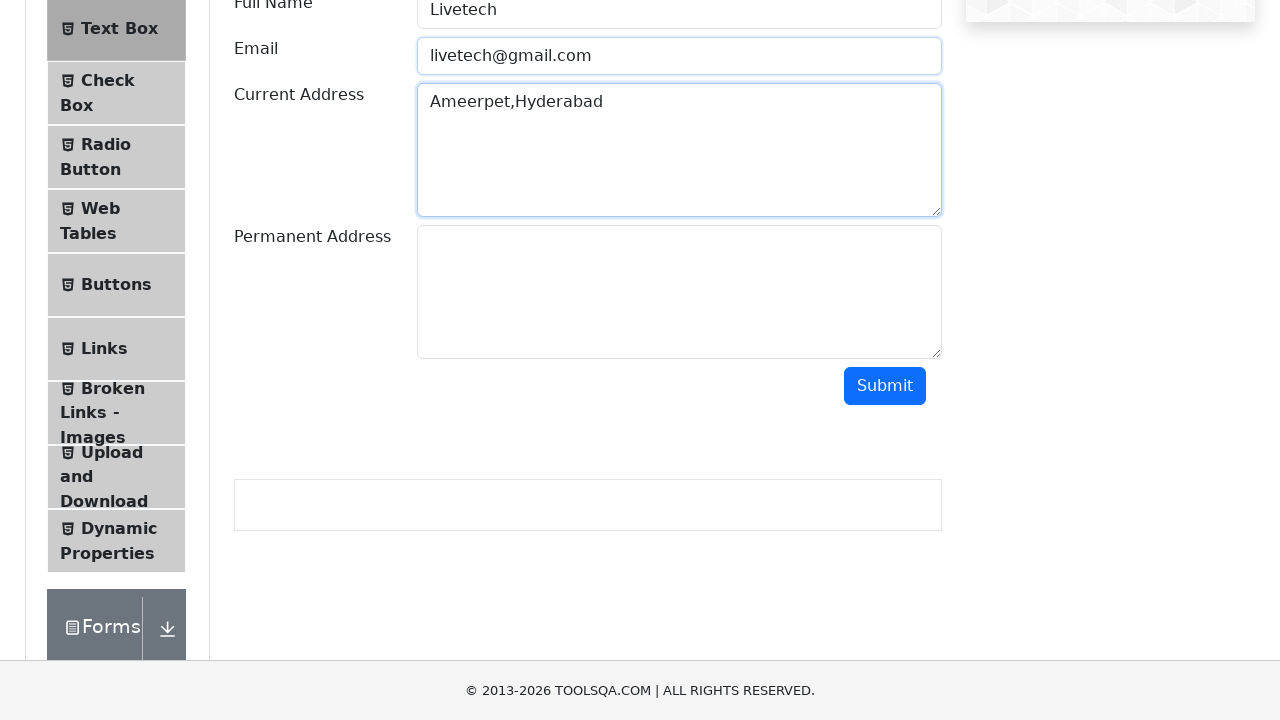

Focused on currentAddress field on #currentAddress
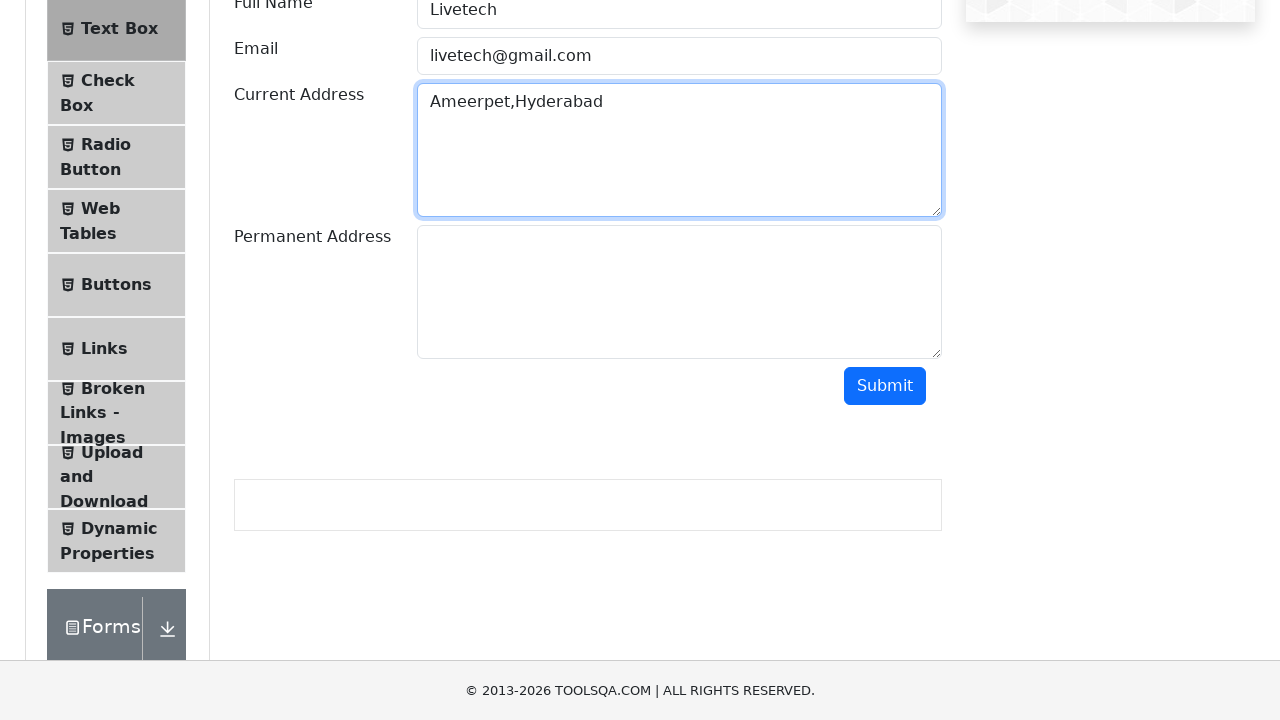

Selected all text in currentAddress field with Ctrl+A
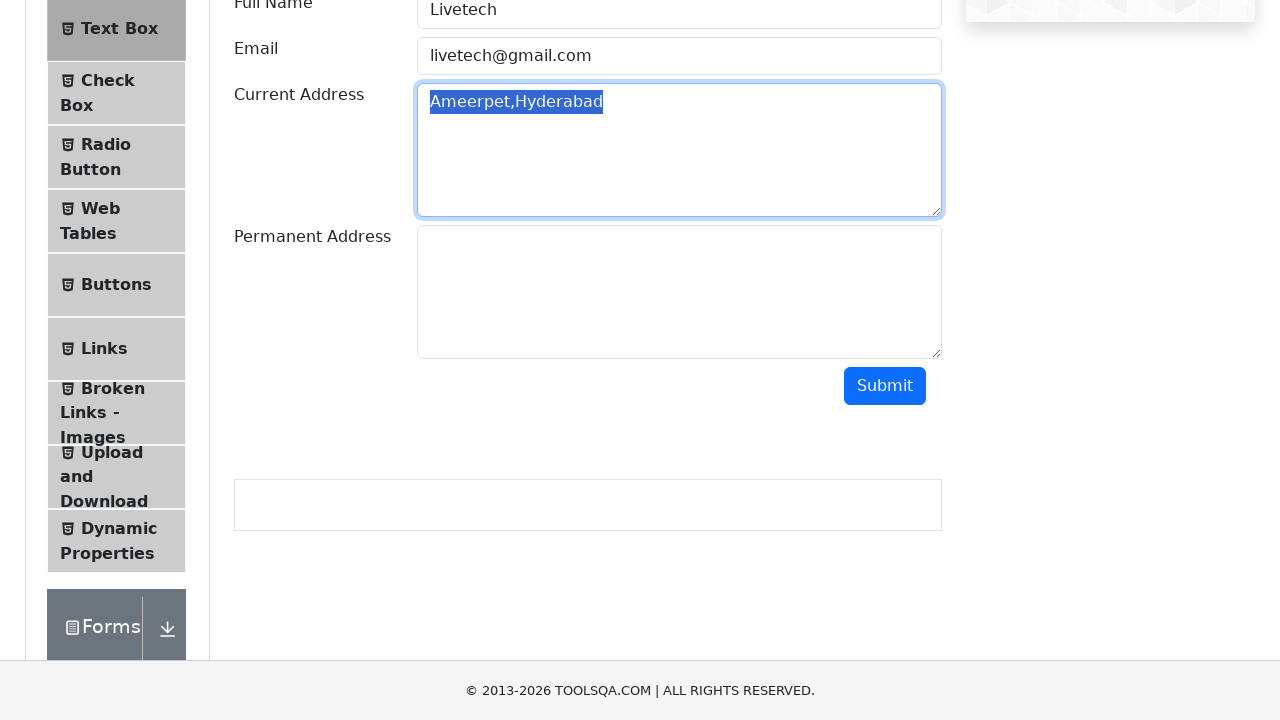

Copied selected text from currentAddress field with Ctrl+C
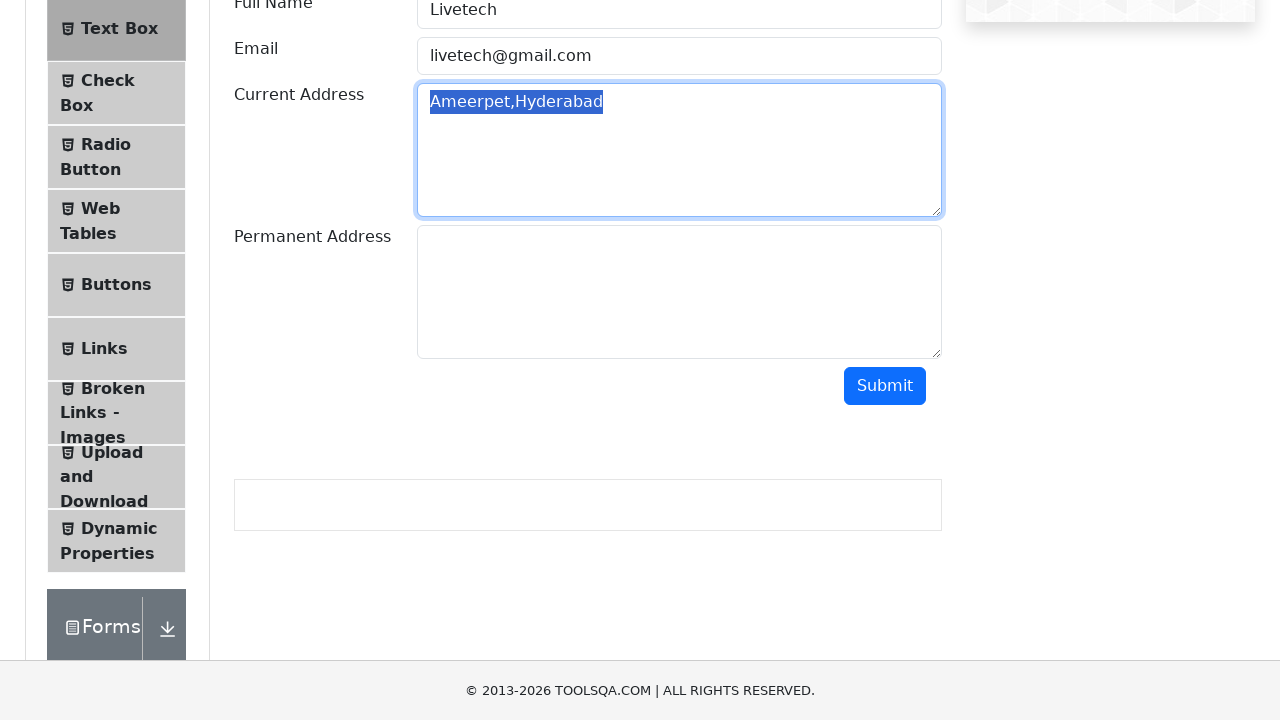

Pressed Tab to navigate to permanent address field
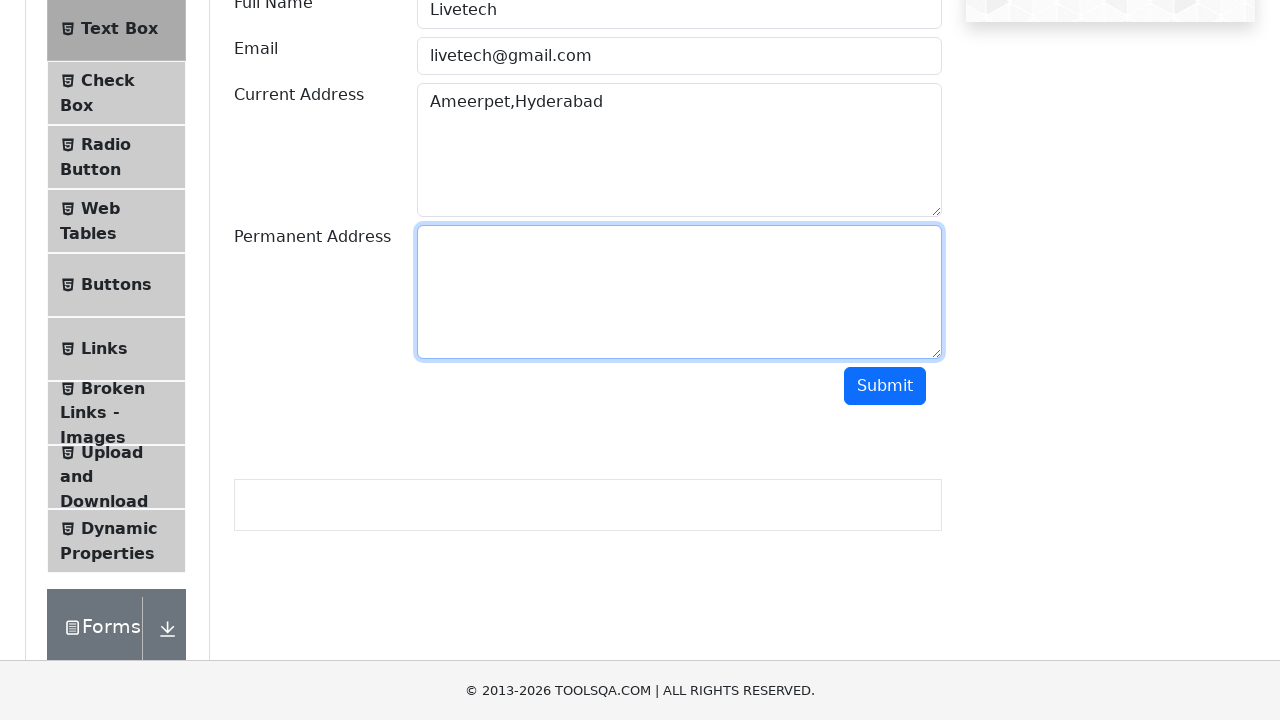

Pasted copied address text into permanent address field with Ctrl+V
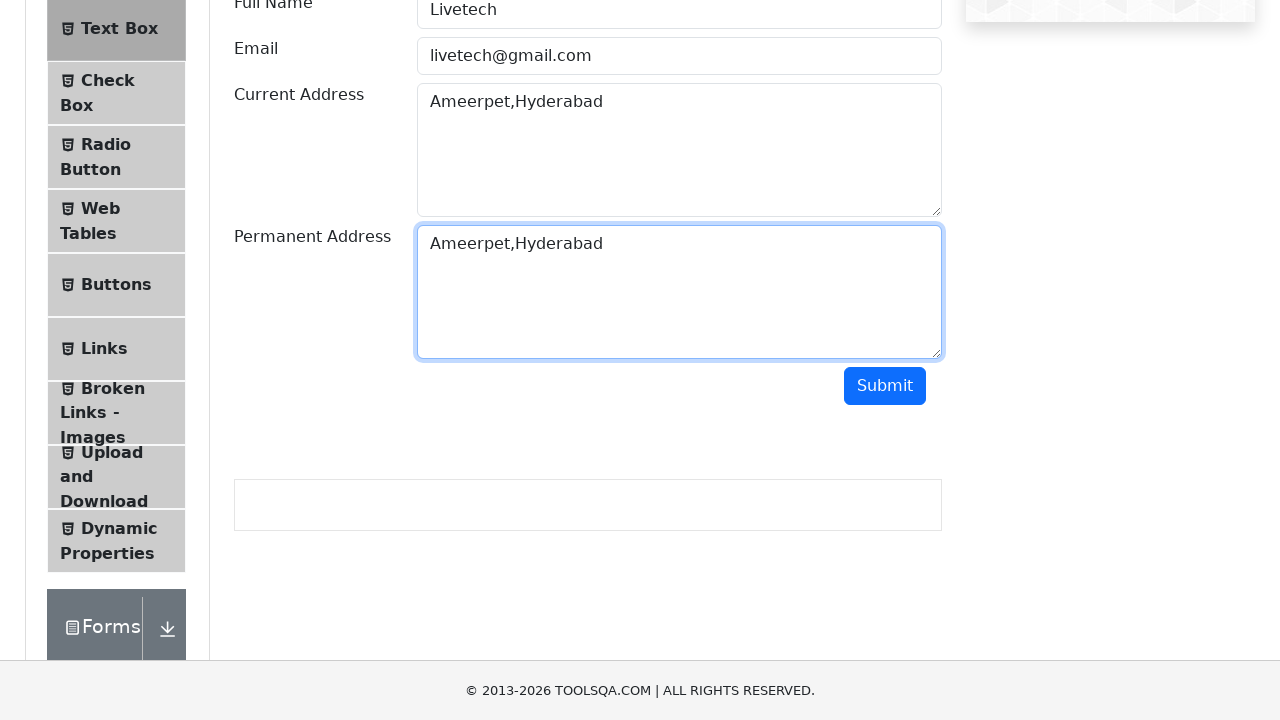

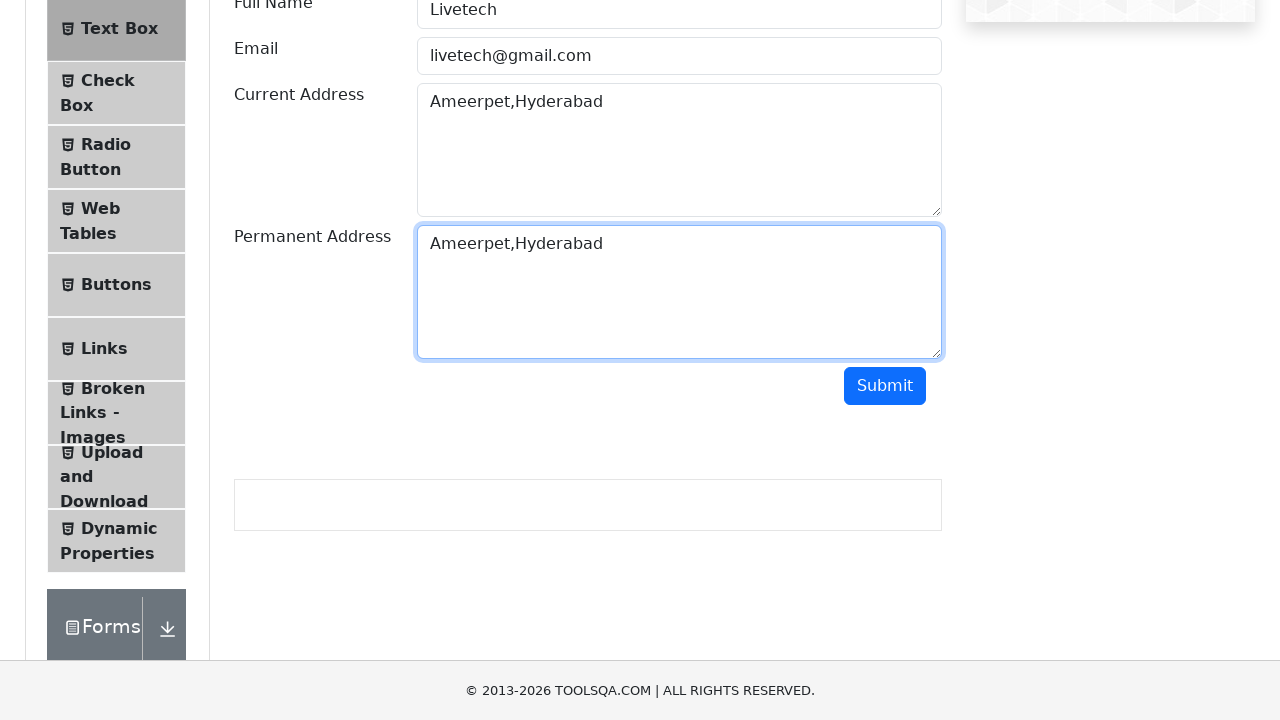